Tests different types of JavaScript alert popups including simple alerts, confirmation dialogs, and prompt dialogs with text input

Starting URL: https://demo.automationtesting.in/Alerts.html

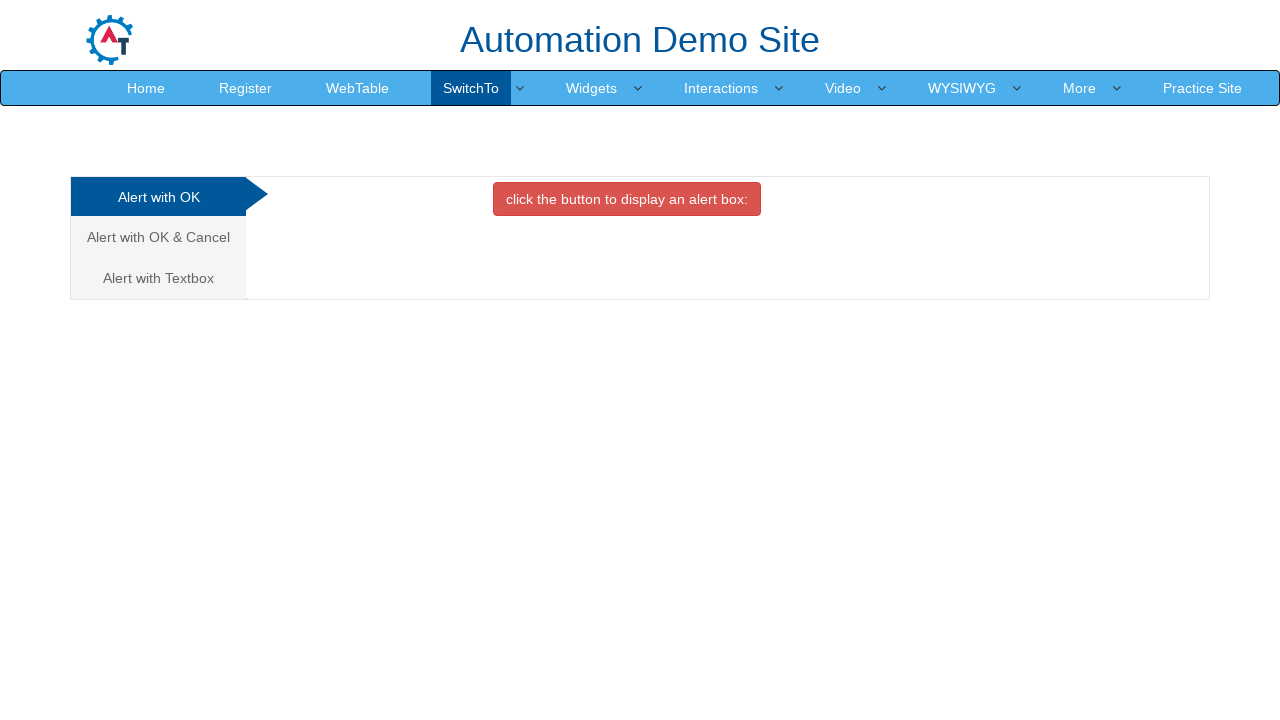

Clicked button to trigger simple alert popup at (627, 199) on button[onclick='alertbox()']
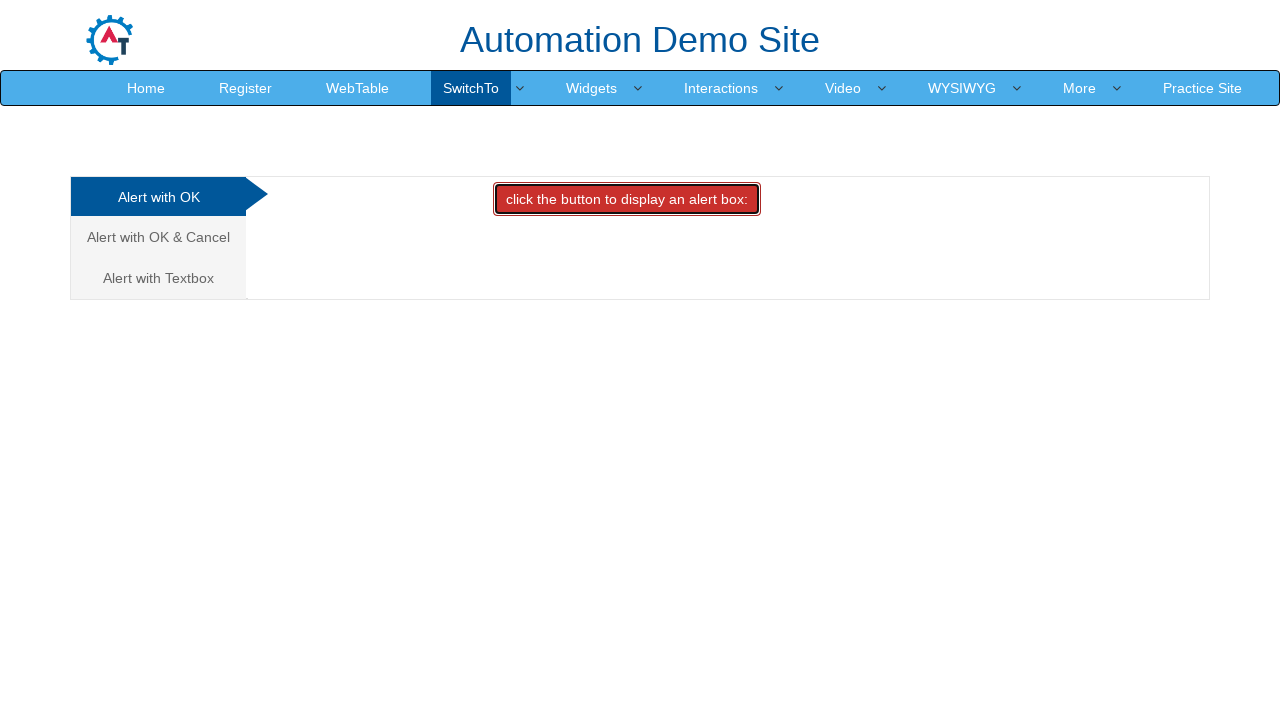

Set up dialog handler to accept simple alert
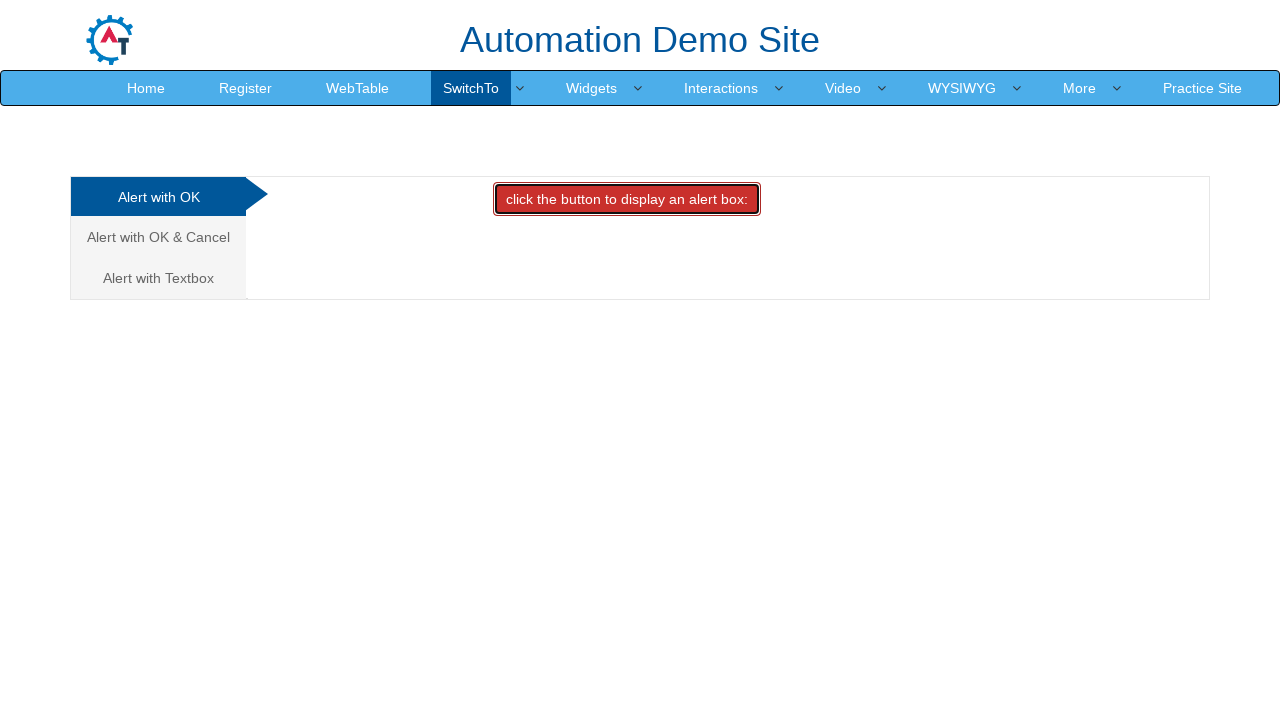

Navigated to Alert with OK & Cancel tab at (158, 237) on a:text('Alert with OK & Cancel')
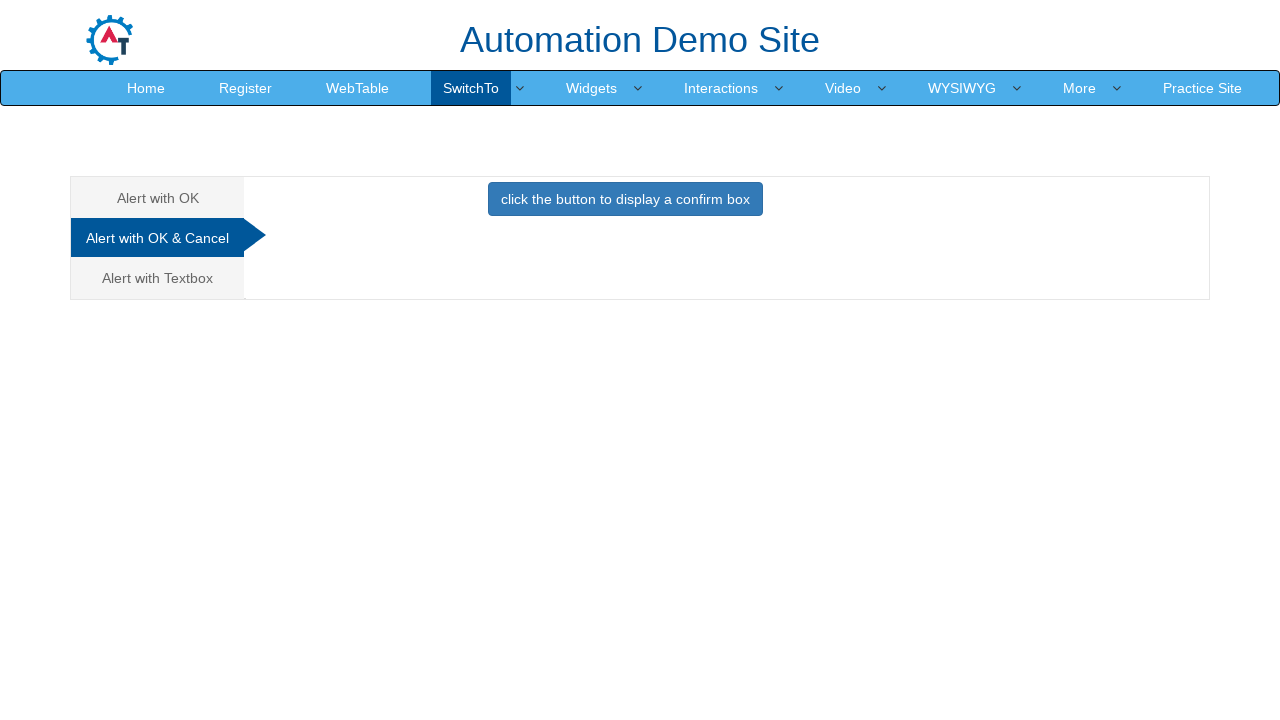

Clicked button to trigger confirmation dialog at (625, 199) on button[onclick='confirmbox()']
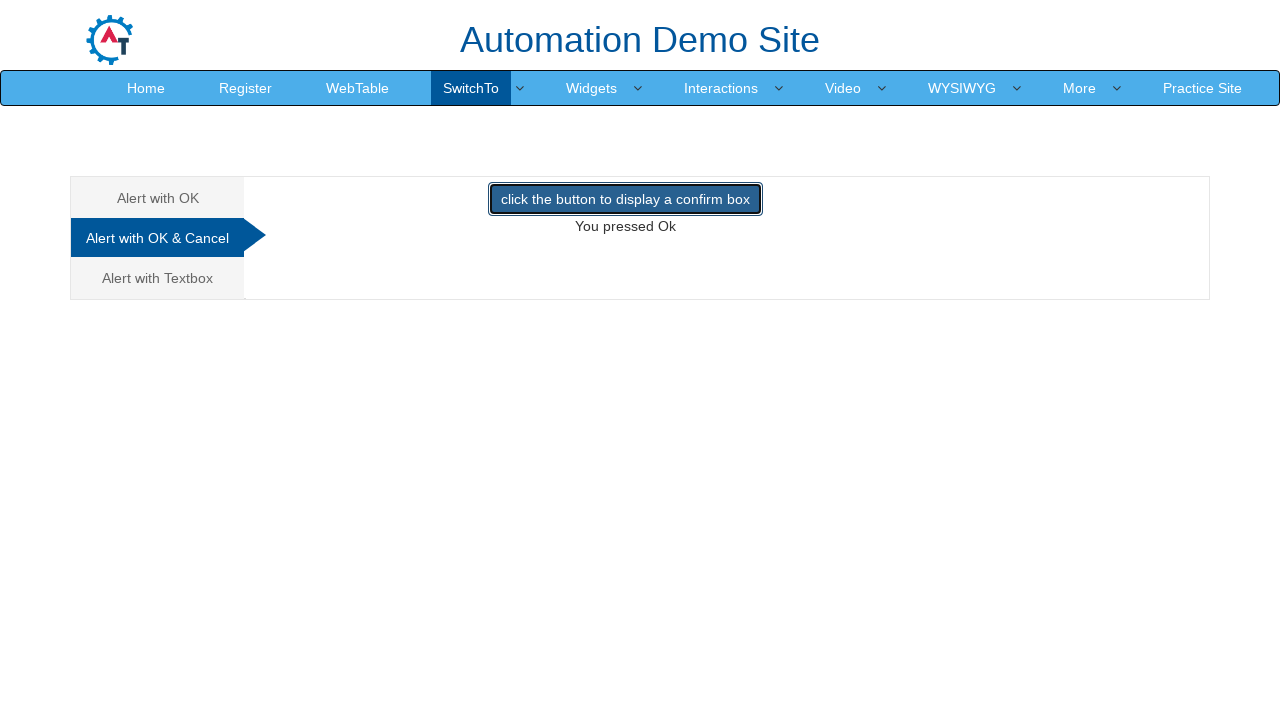

Navigated to Alert with Textbox tab at (158, 278) on a[href='#Textbox']
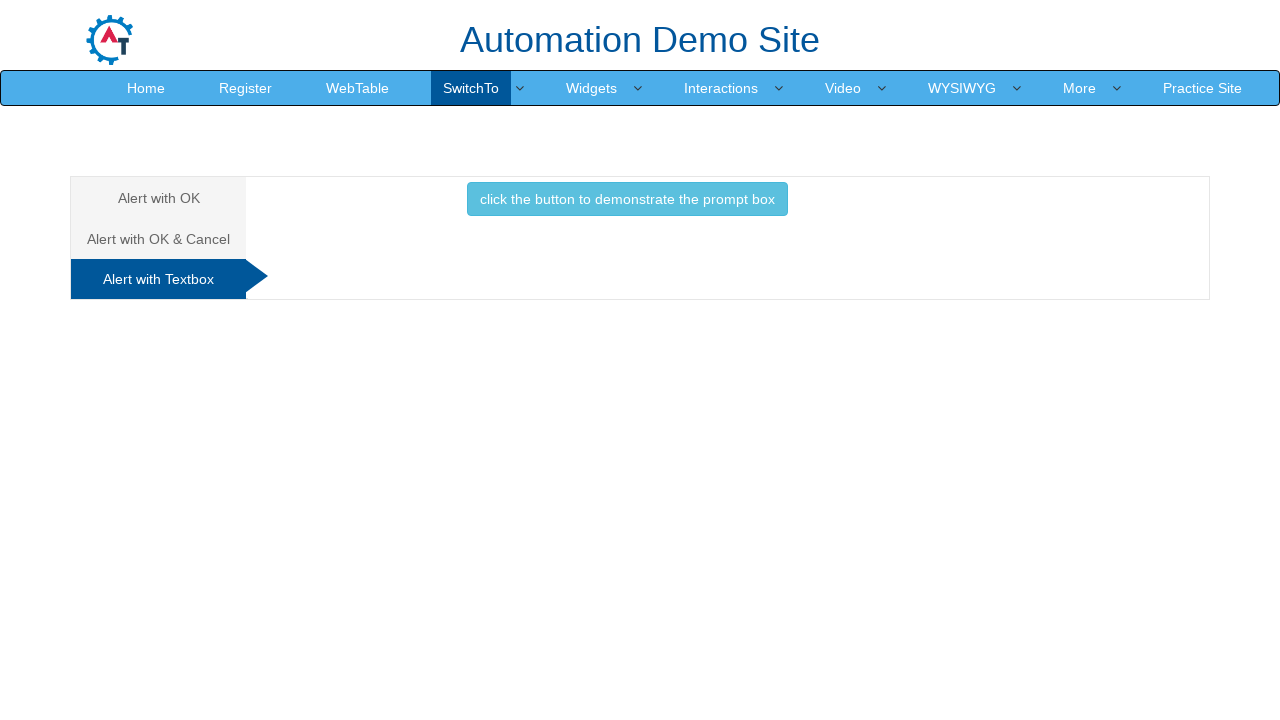

Clicked button to trigger prompt dialog at (627, 199) on button[onclick='promptbox()']
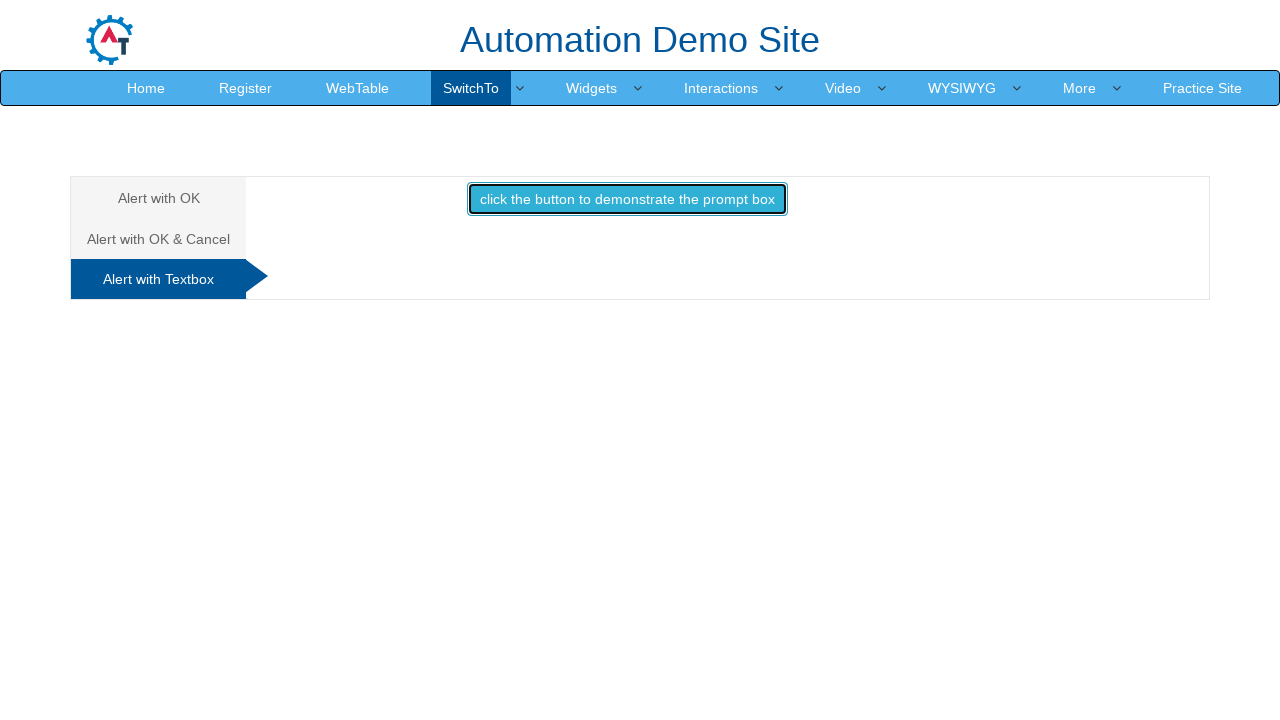

Set up dialog handler to accept prompt with text input 'TestYantra Software Solution'
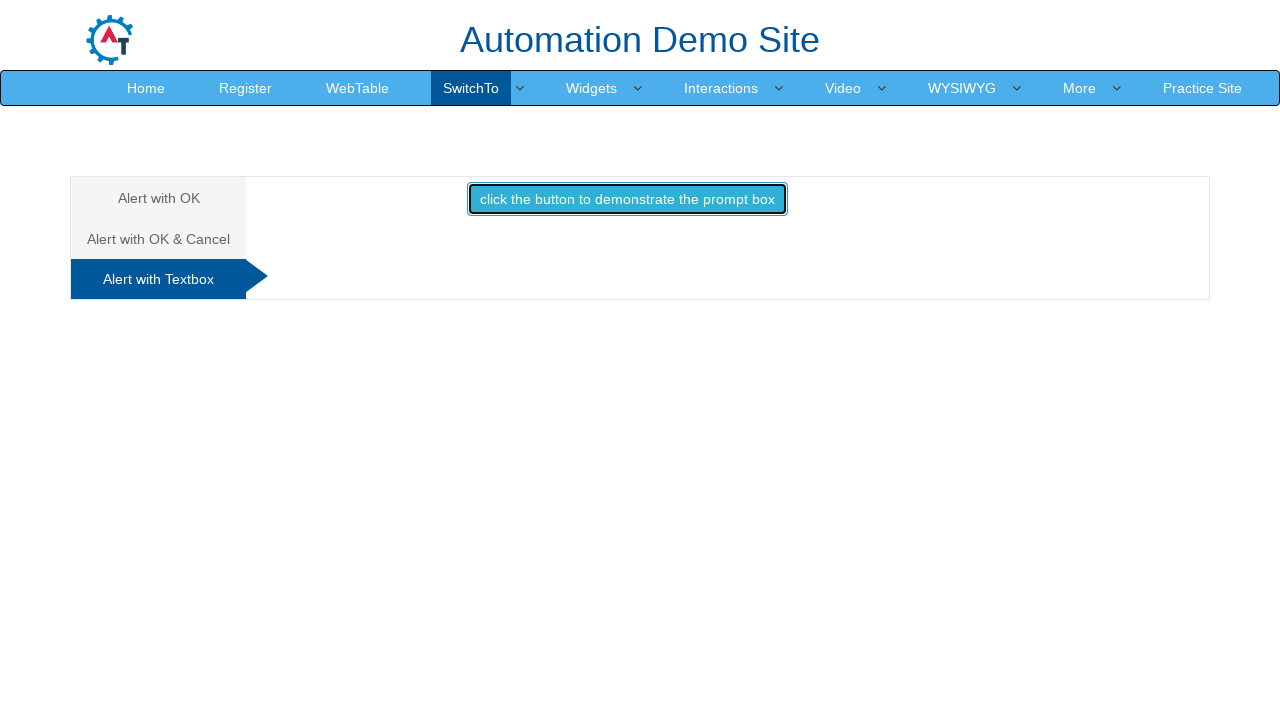

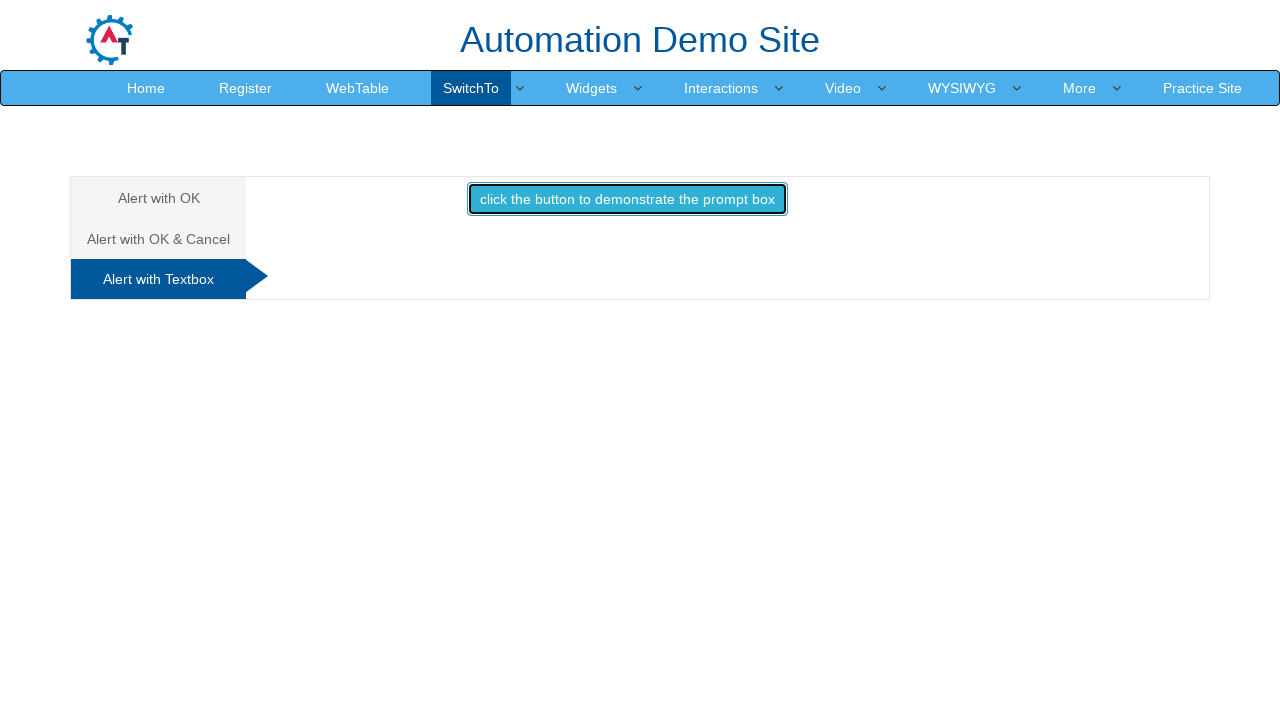